Tests clicking the "Get started" link and verifies navigation to the Installation page

Starting URL: https://playwright.dev/

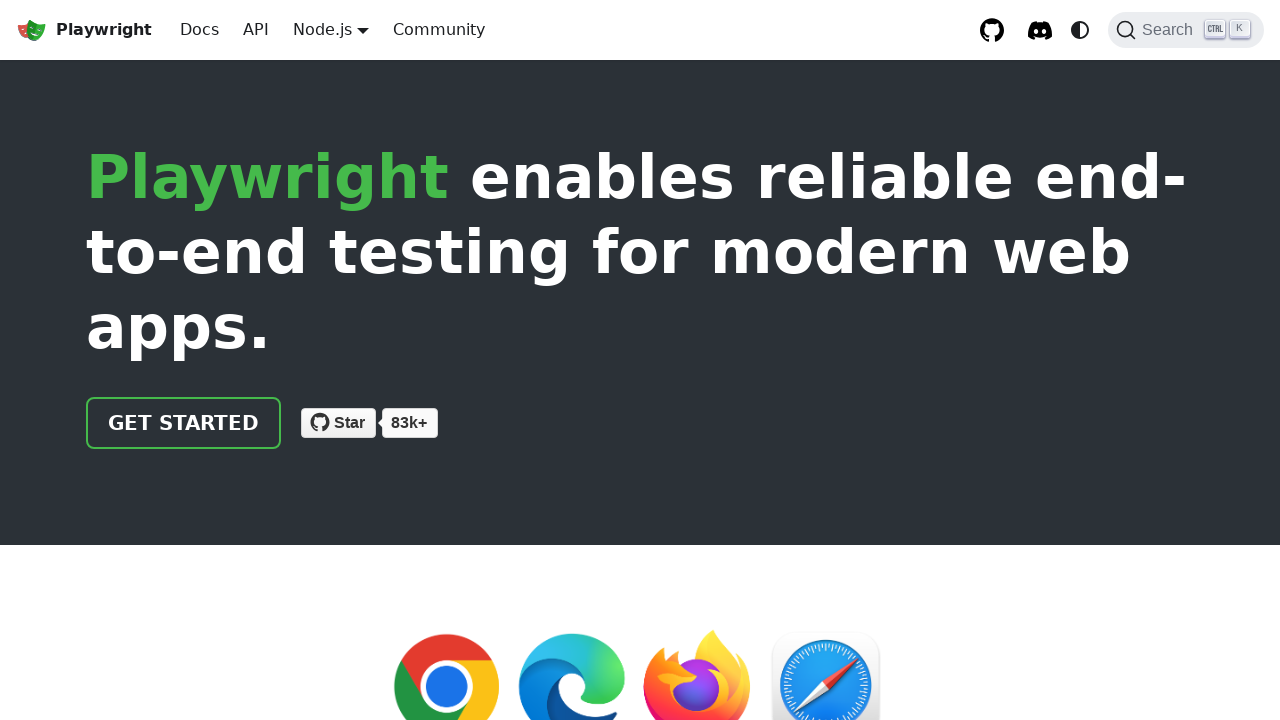

Clicked the 'Get started' link at (184, 423) on internal:role=link[name="Get started"i]
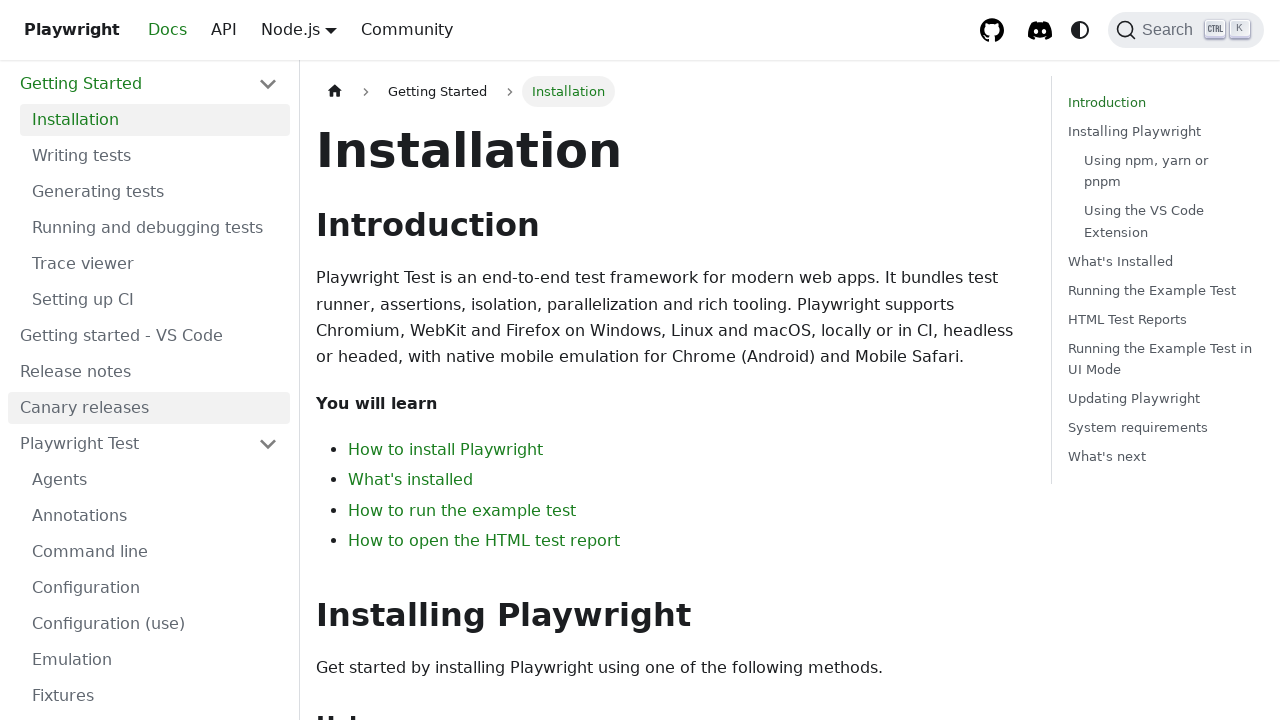

Installation heading is now visible, navigation successful
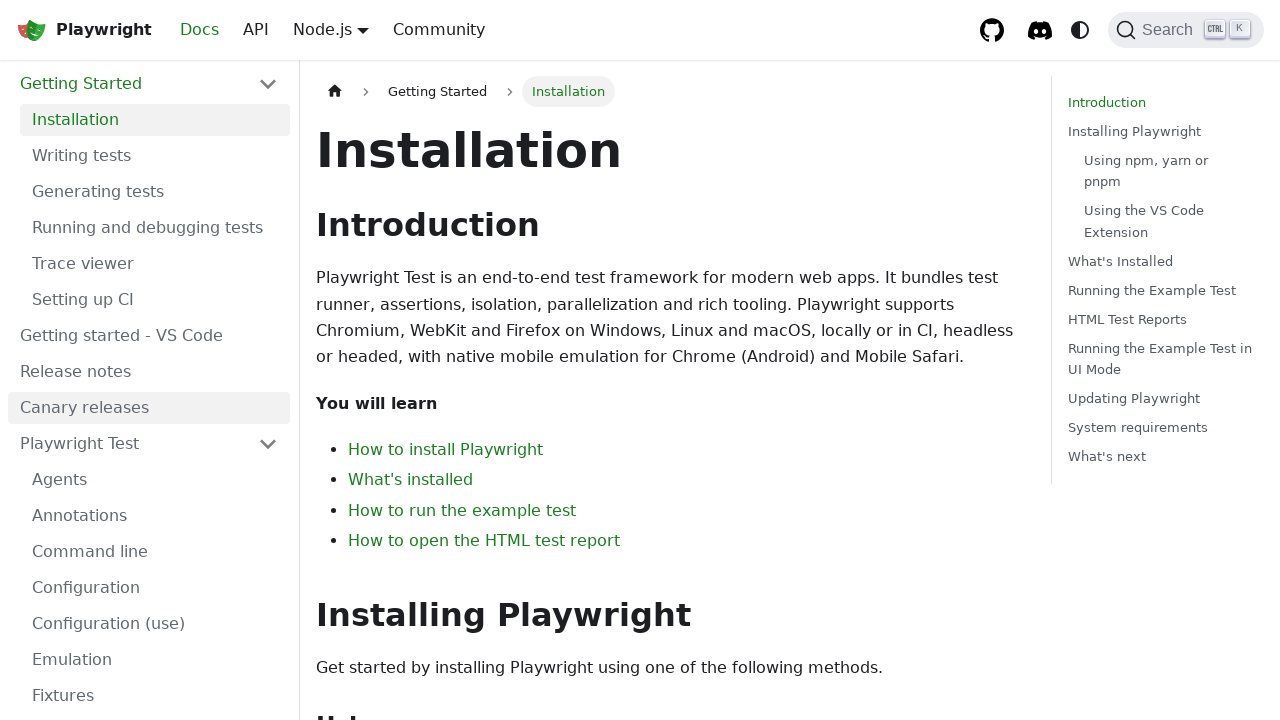

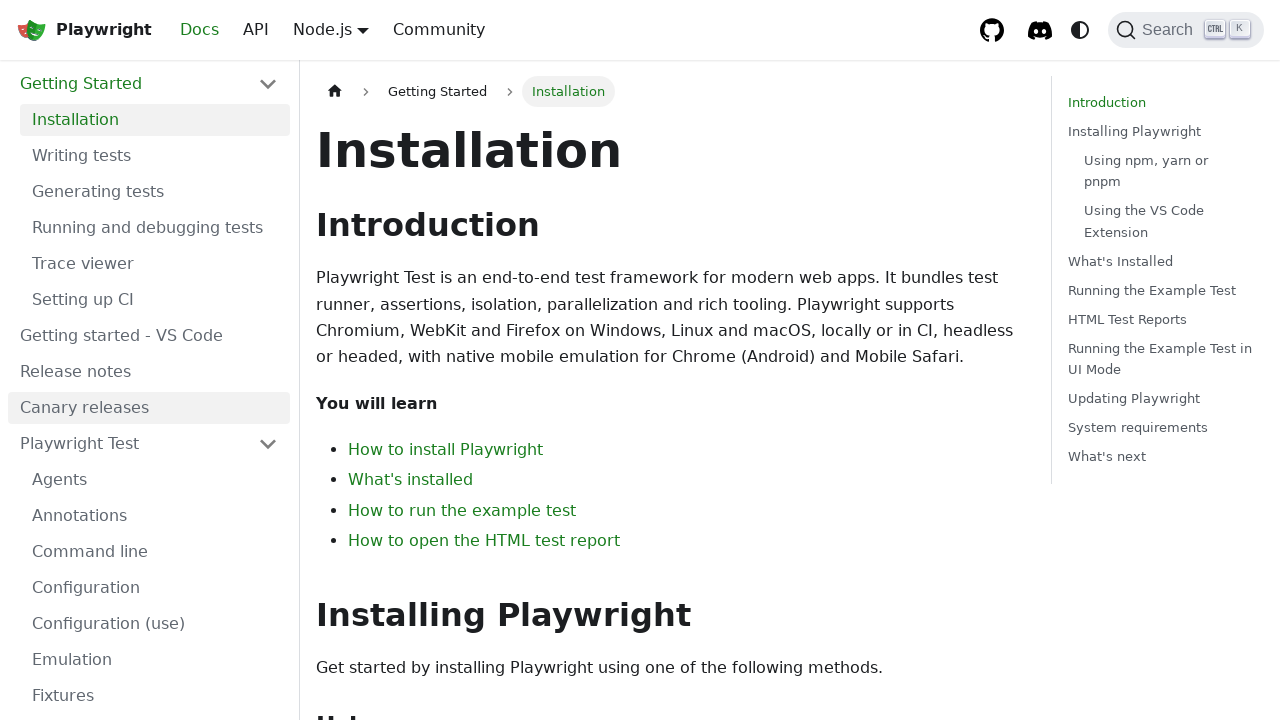